Tests the Add/Remove Elements page by clicking the "Add Element" button 5 times and verifying that 5 delete buttons are created

Starting URL: http://the-internet.herokuapp.com/add_remove_elements/

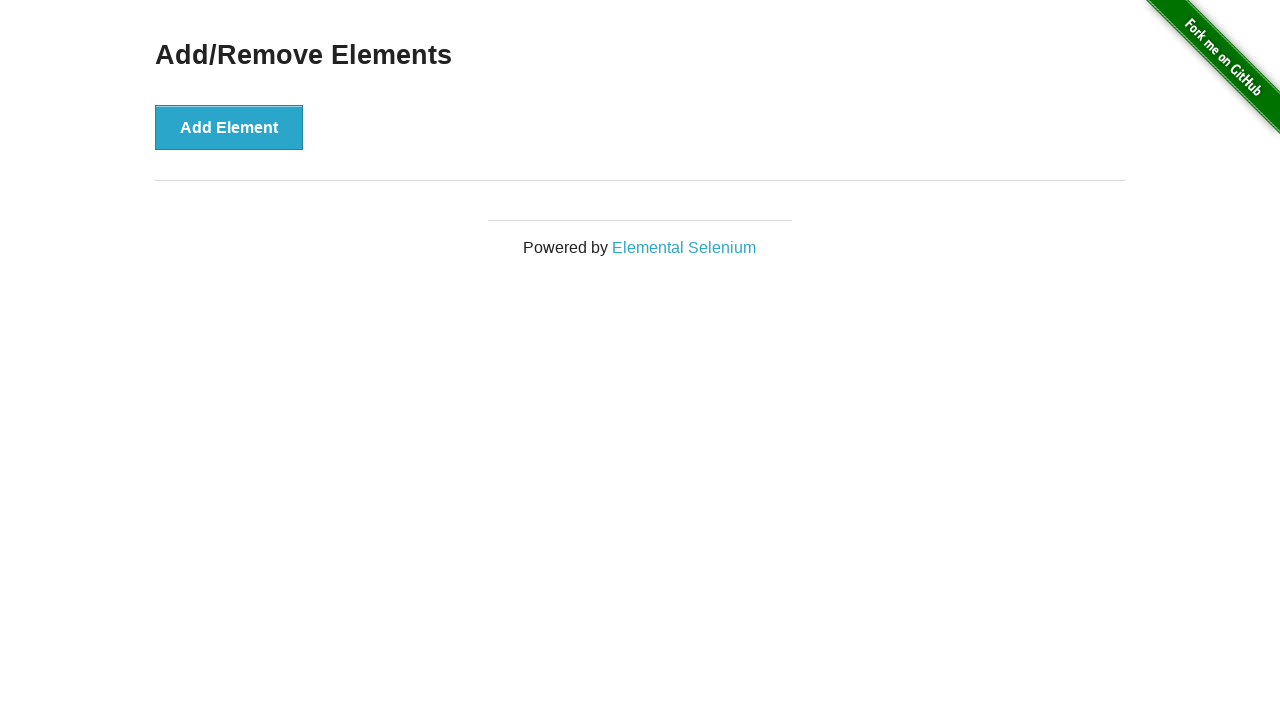

Navigated to Add/Remove Elements page
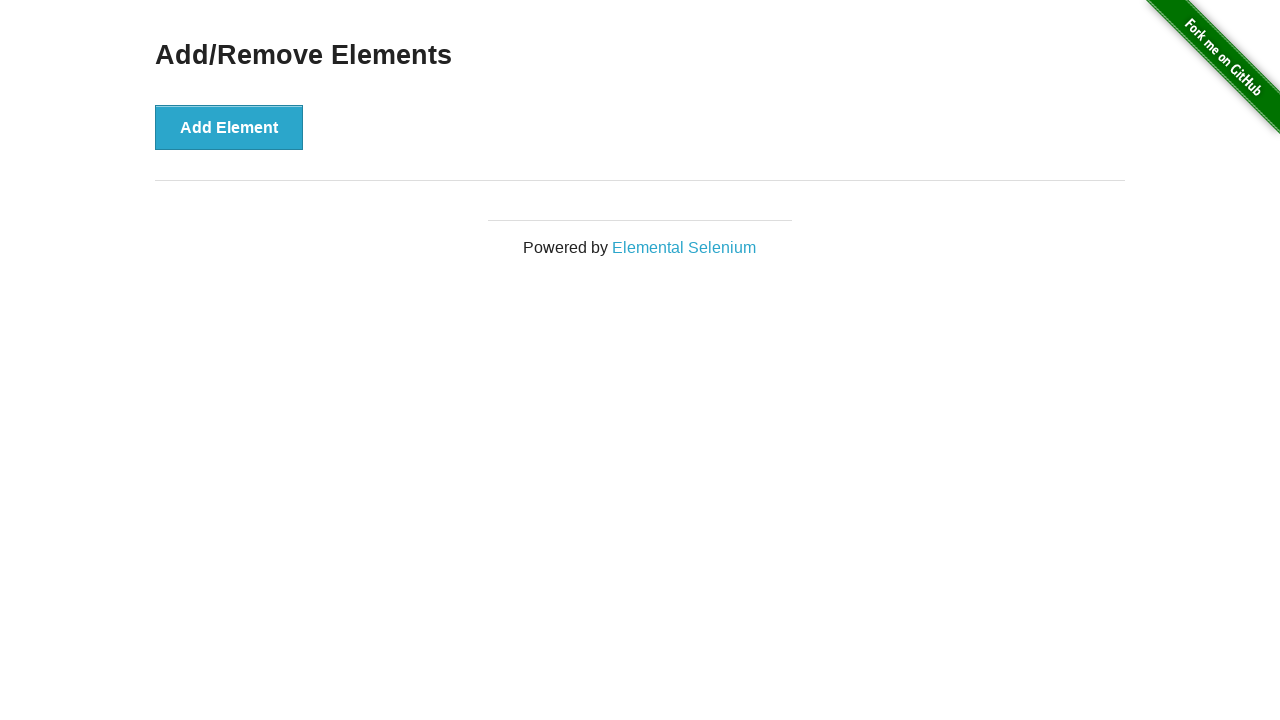

Clicked 'Add Element' button at (229, 127) on xpath=/html/body/div[2]/div/div/button
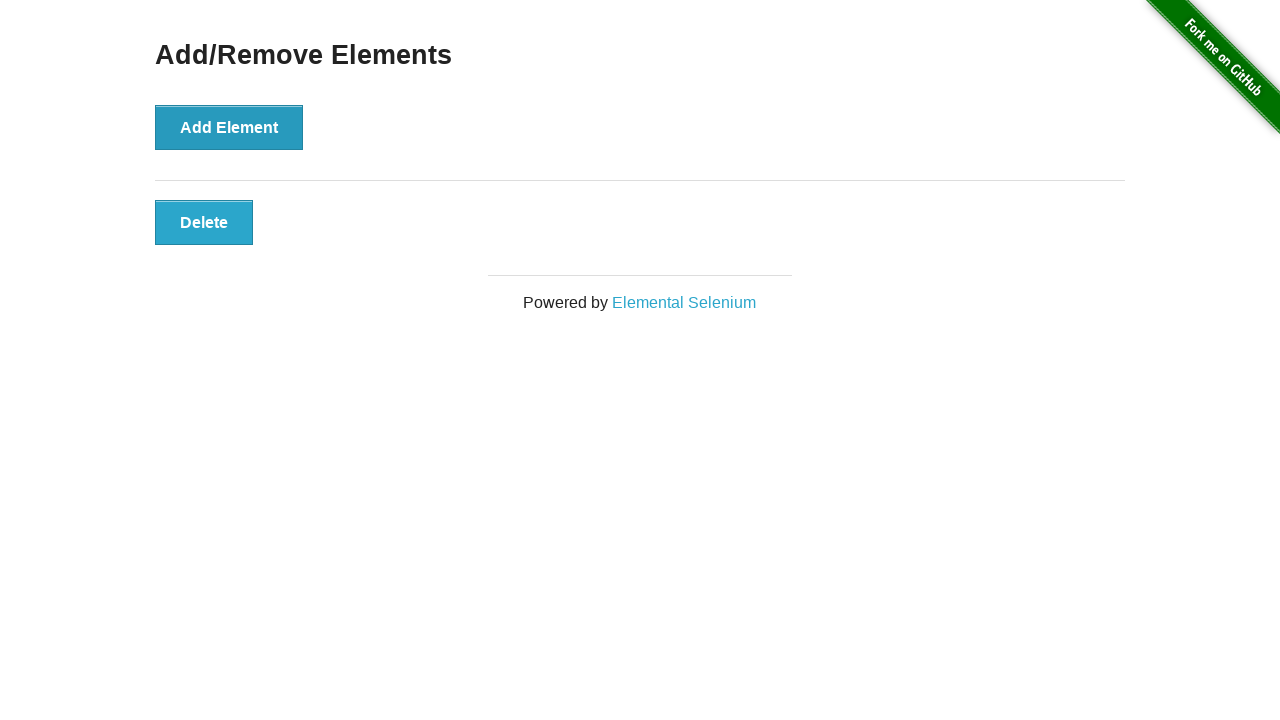

Clicked 'Add Element' button at (229, 127) on xpath=/html/body/div[2]/div/div/button
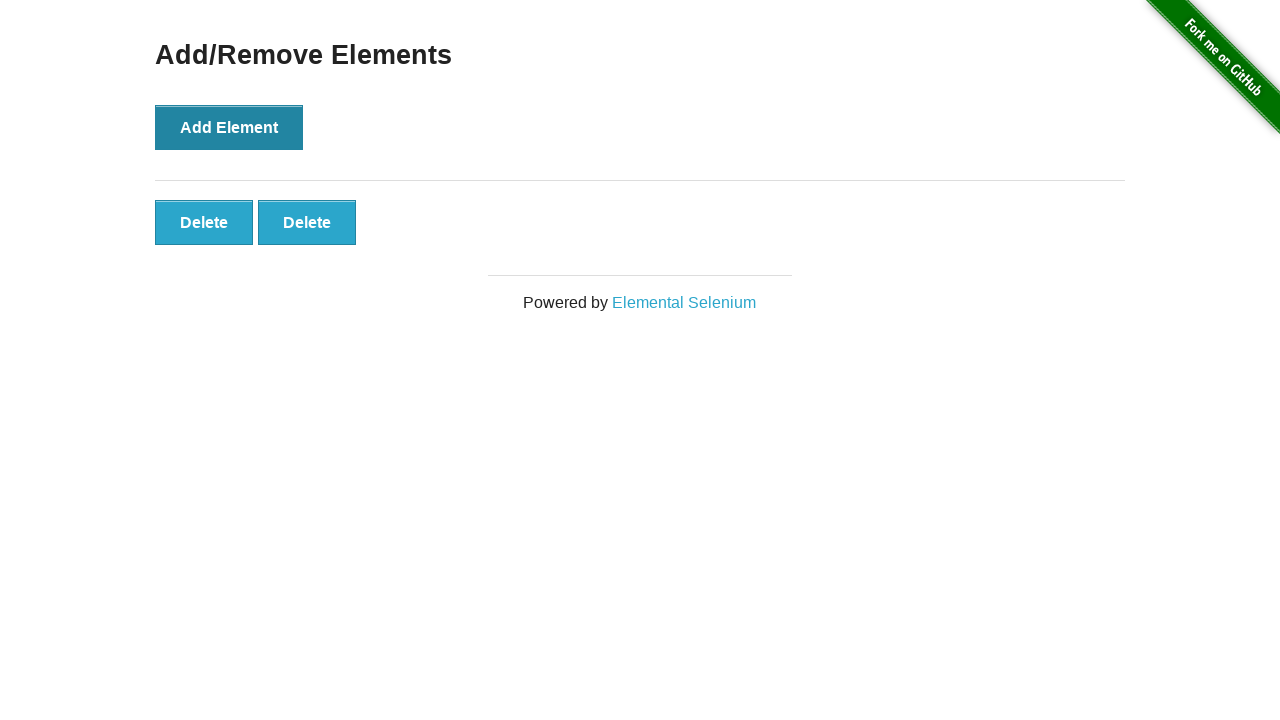

Clicked 'Add Element' button at (229, 127) on xpath=/html/body/div[2]/div/div/button
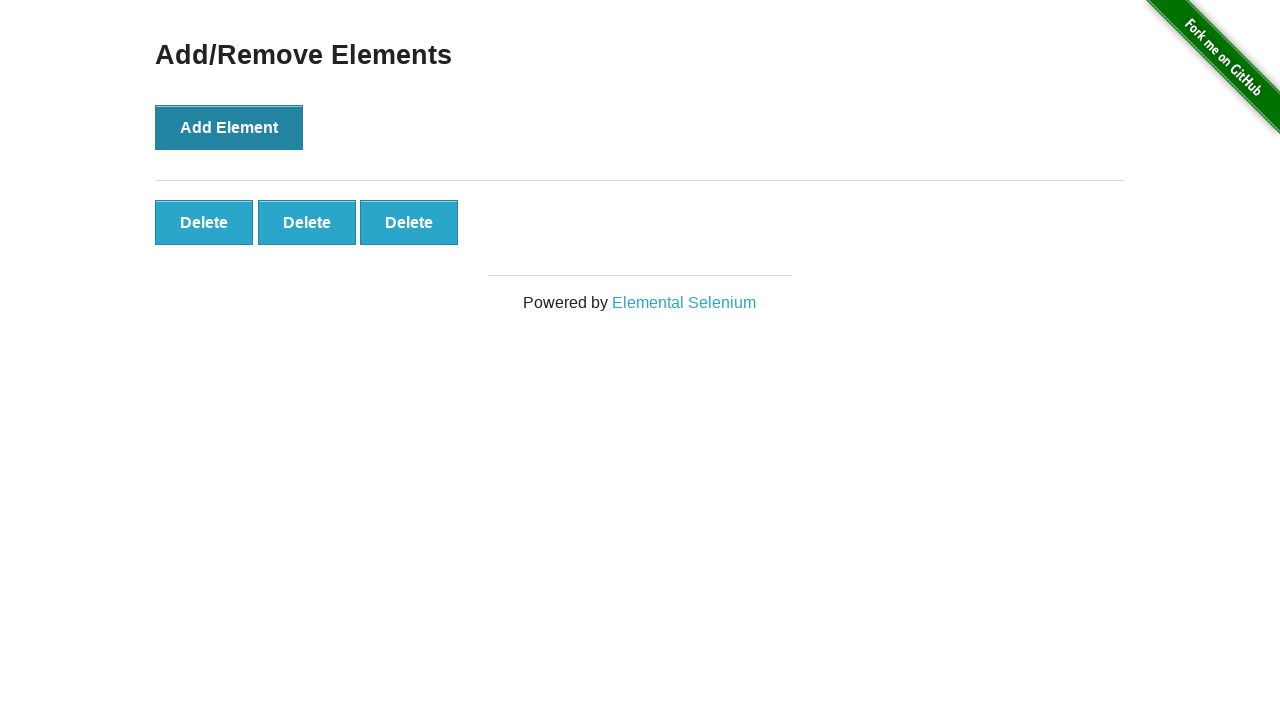

Clicked 'Add Element' button at (229, 127) on xpath=/html/body/div[2]/div/div/button
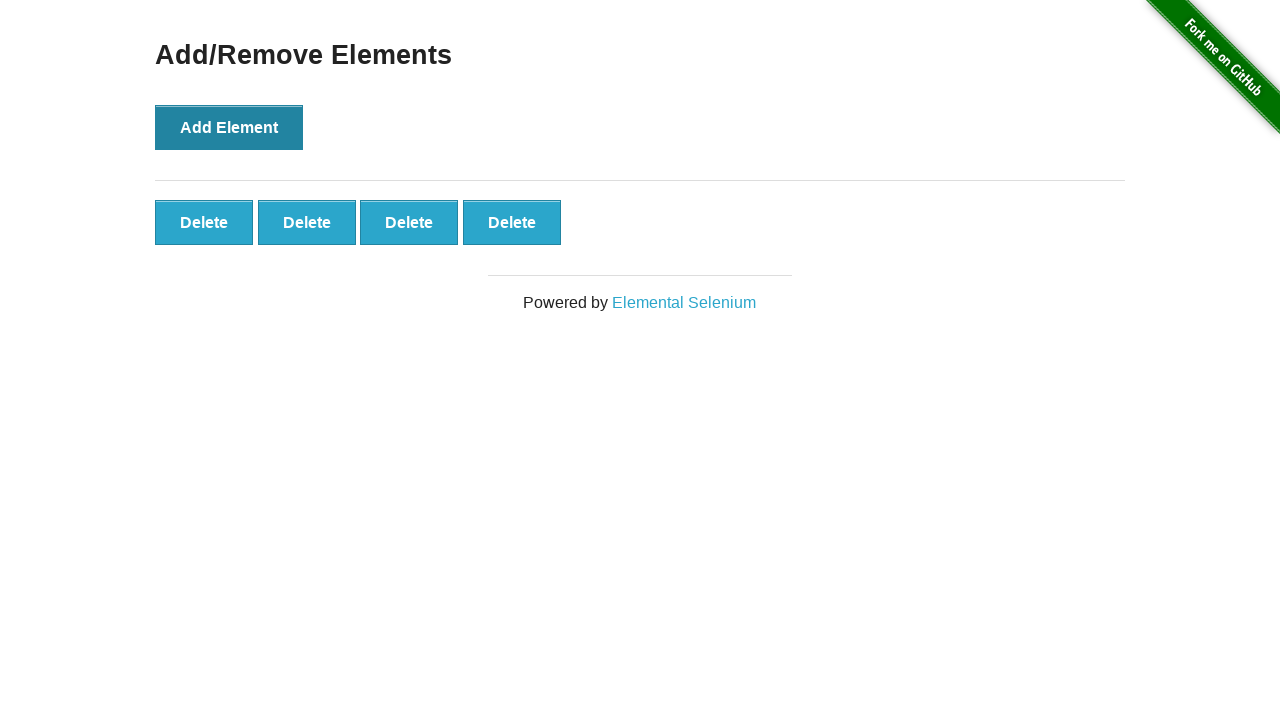

Clicked 'Add Element' button at (229, 127) on xpath=/html/body/div[2]/div/div/button
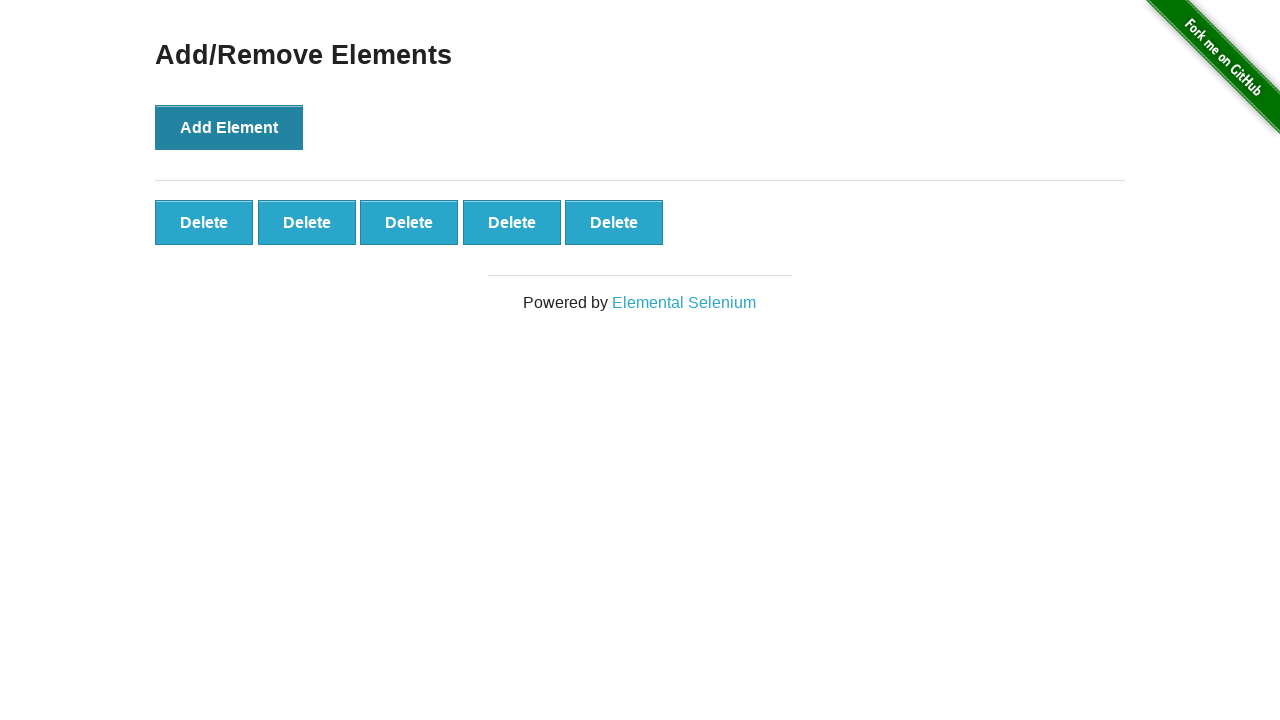

Delete buttons appeared on the page
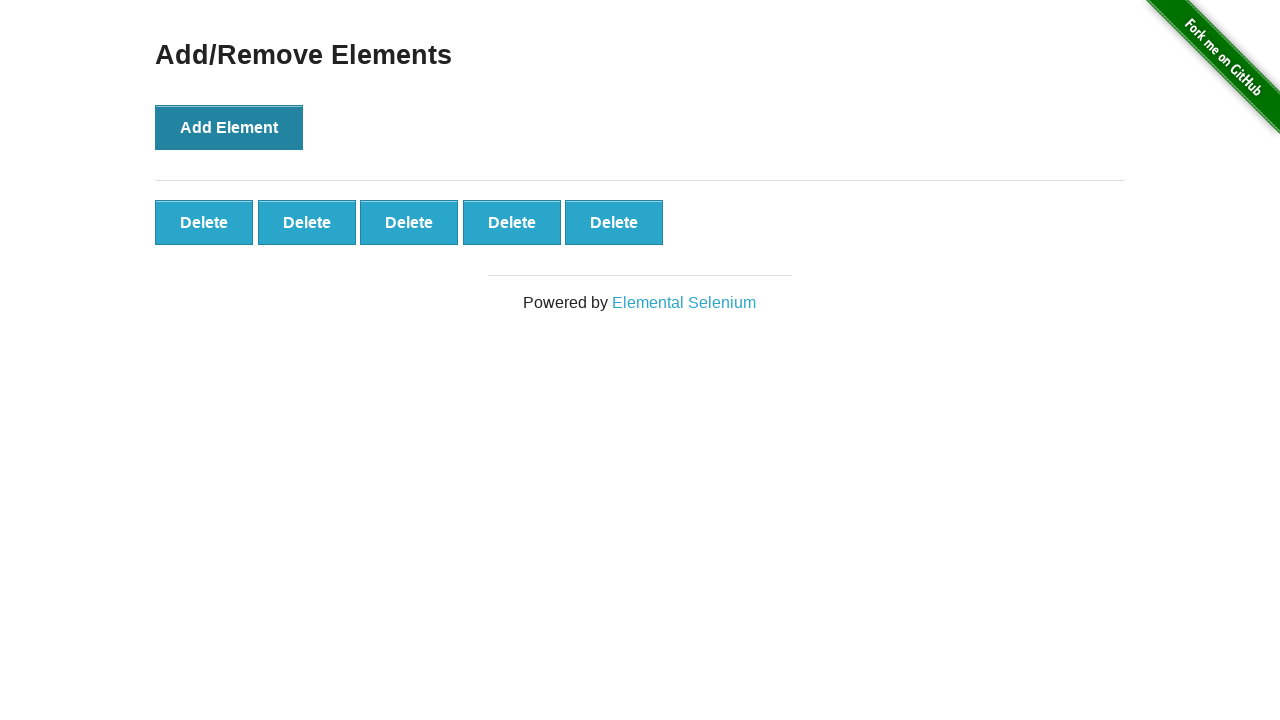

Verified that 5 delete buttons were created
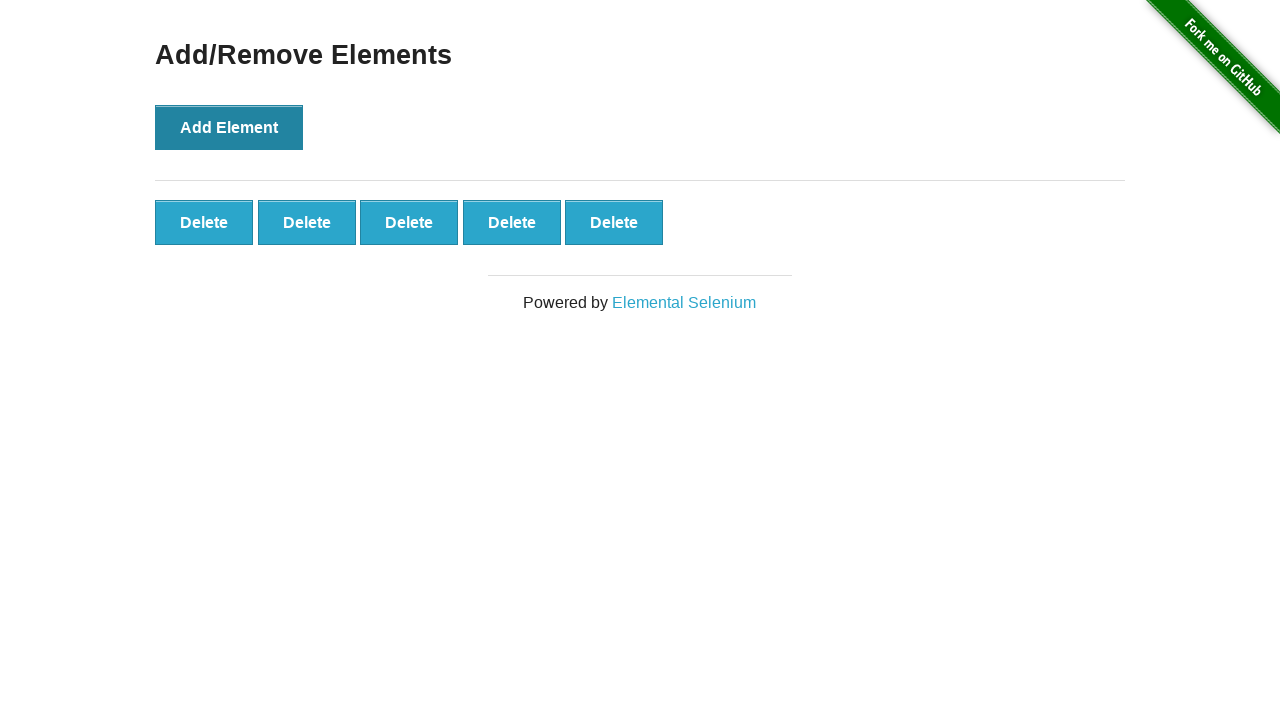

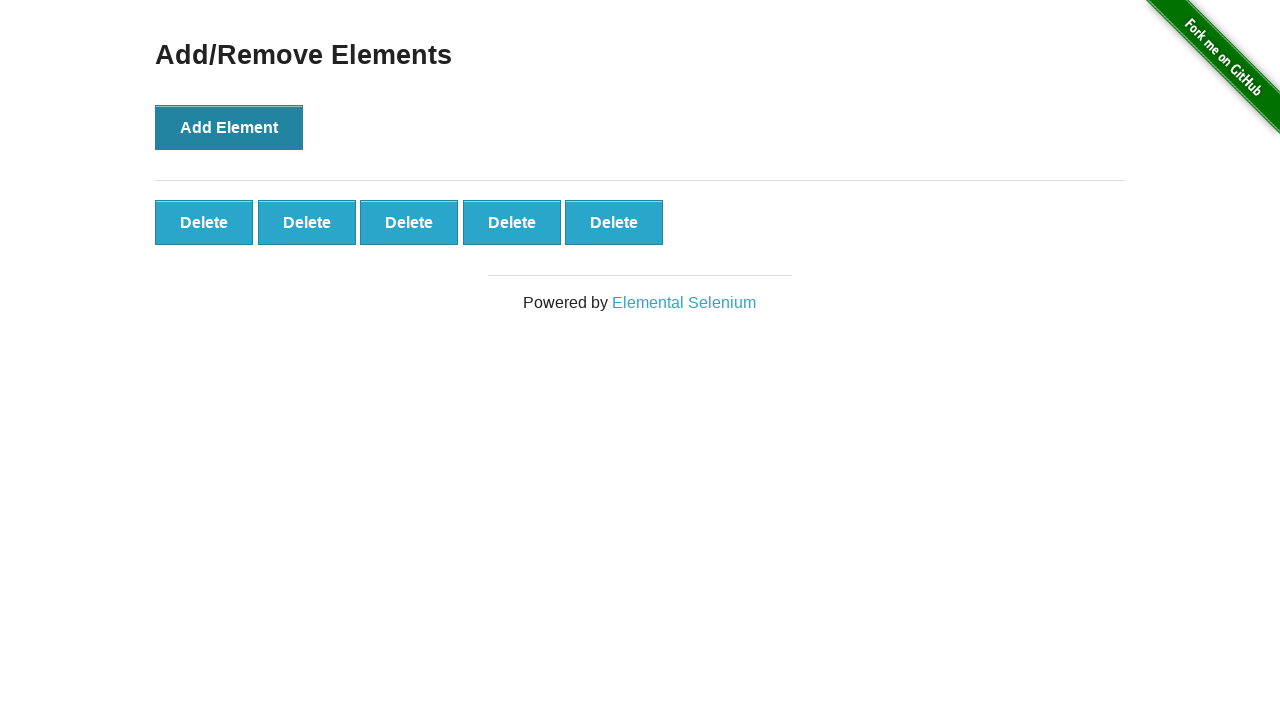